Tests various mouse events including click, move to element, double-click, and context click (right-click) on a mouse events training page, then interacts with a context menu option.

Starting URL: https://training-support.net/webelements/mouse-events

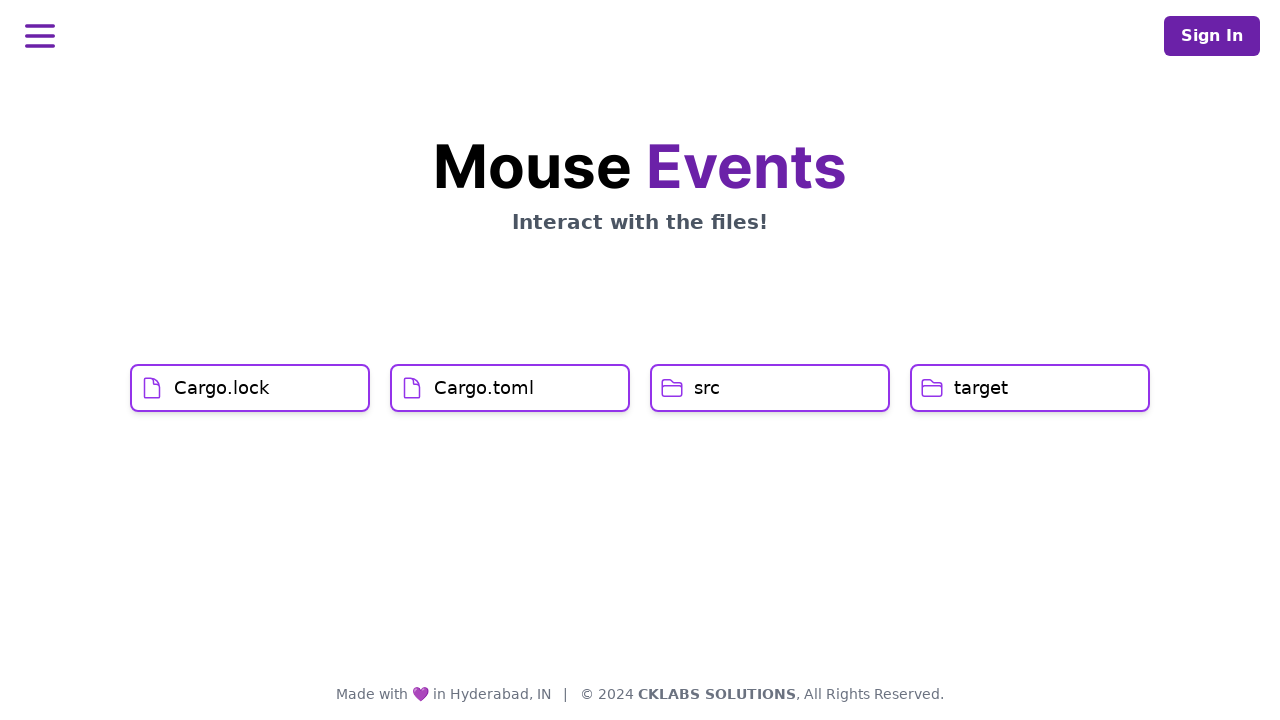

Clicked on the first element (cargoLock) at (222, 388) on xpath=//*[@id='stage']/div/div[1]/div/h1
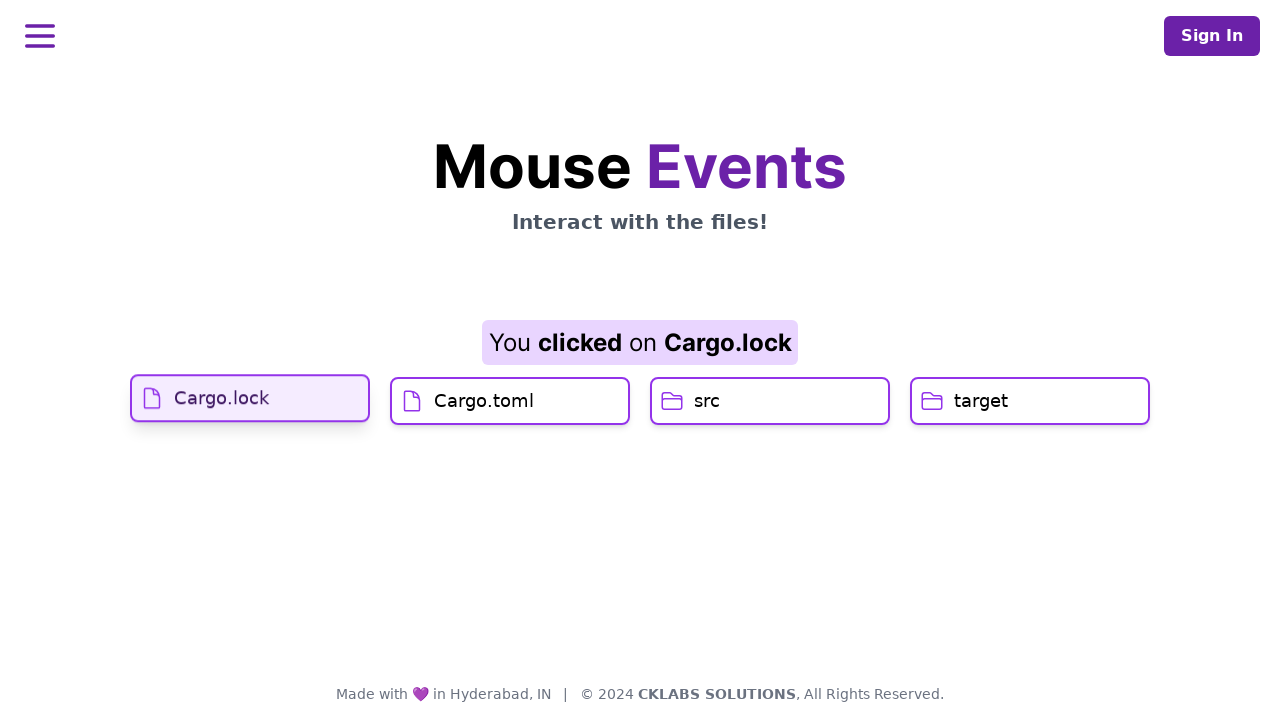

Hovered over the second element (cargoToml) at (484, 420) on xpath=//*[@id='stage']/div/div[2]/div/h1
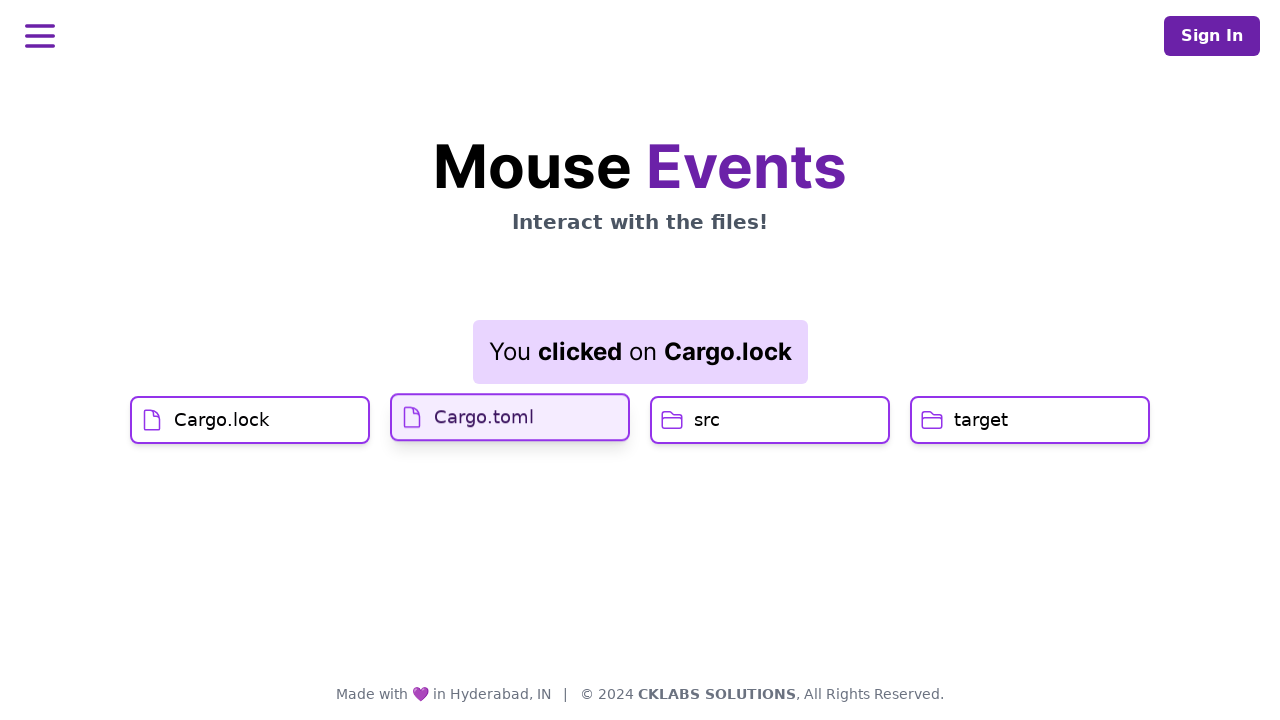

Clicked on the second element (cargoToml) at (484, 416) on xpath=//*[@id='stage']/div/div[2]/div/h1
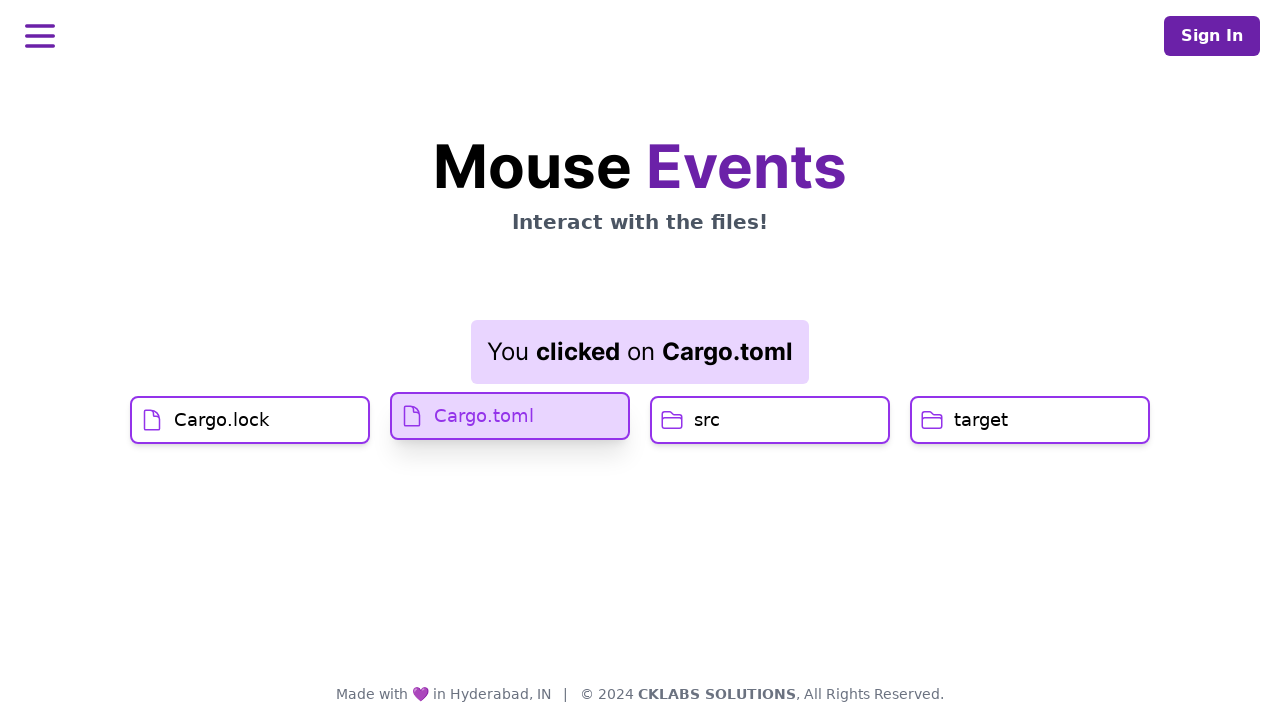

Result element loaded after second click
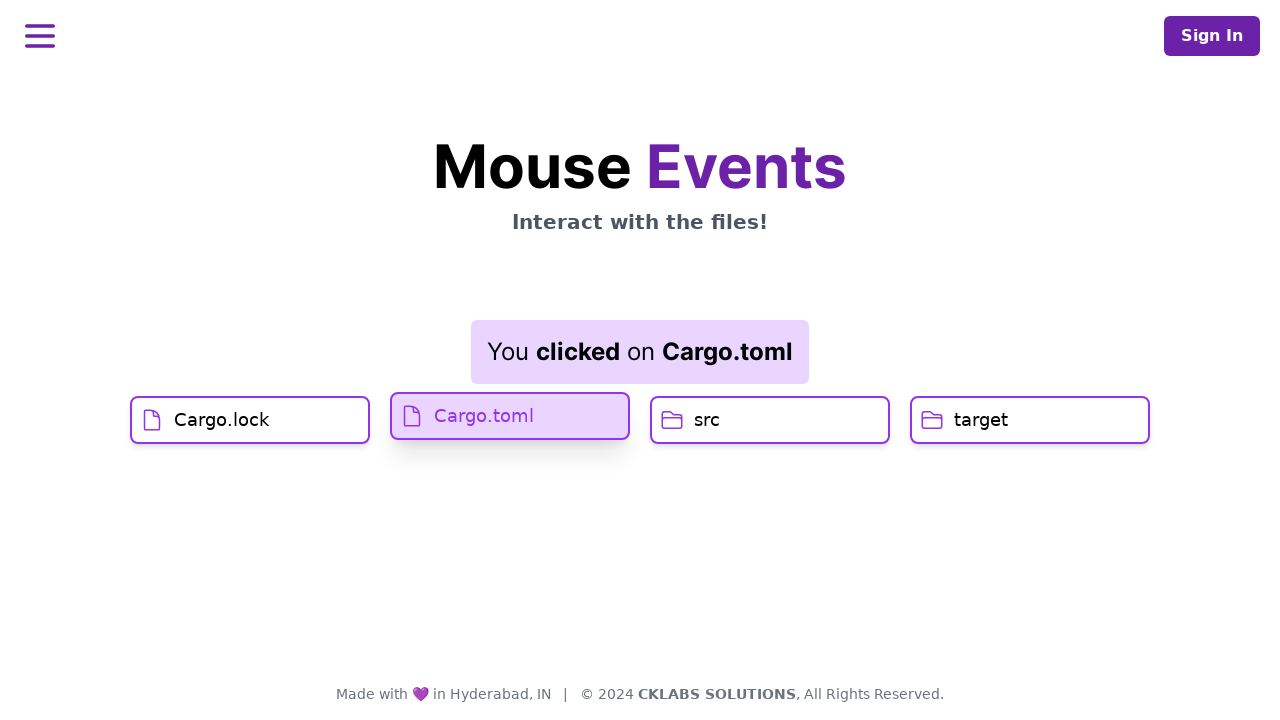

Double-clicked on the source button at (707, 420) on xpath=//*[@id='stage']/div/div[3]/div/h1
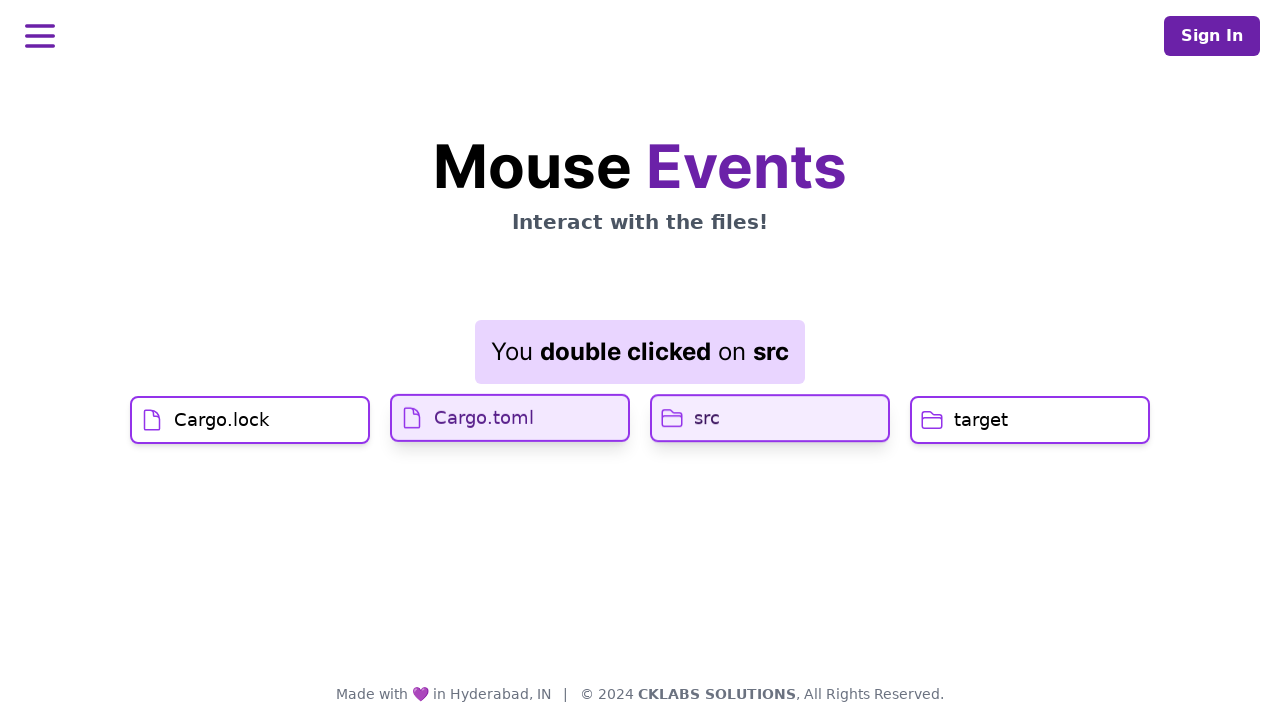

Right-clicked on the target button to open context menu at (981, 420) on //h1[text()='target']
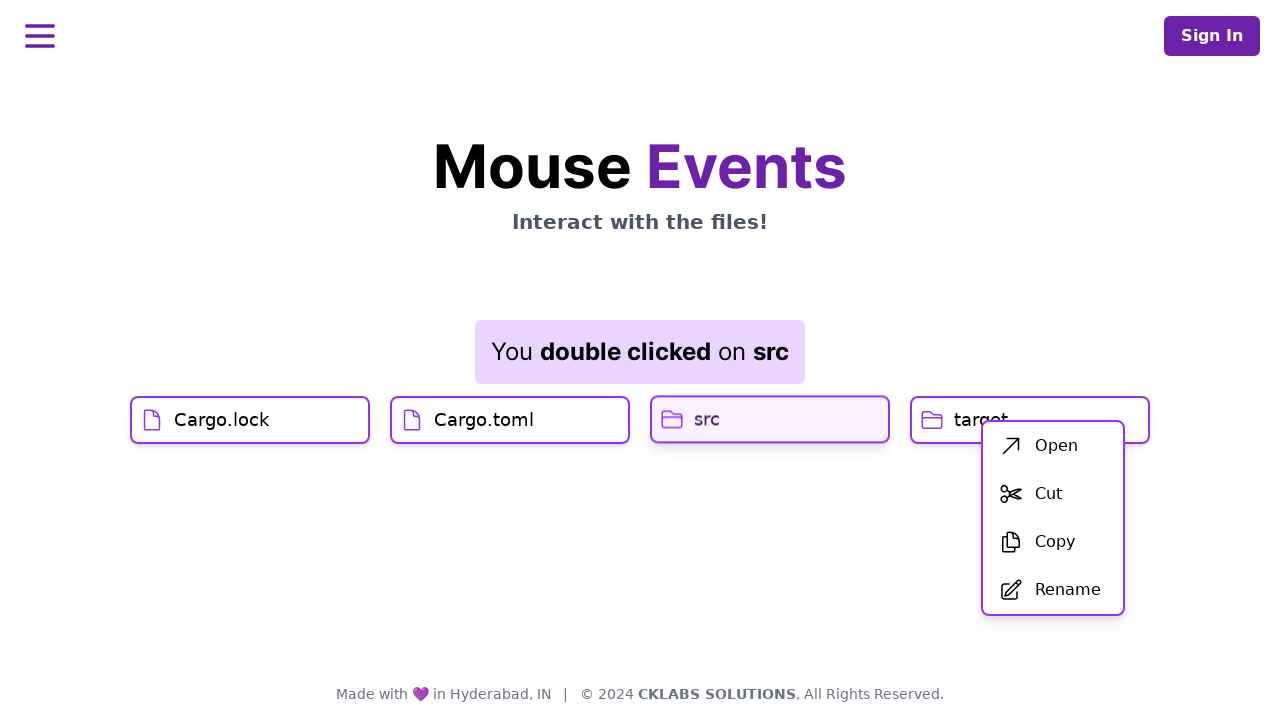

Context menu appeared
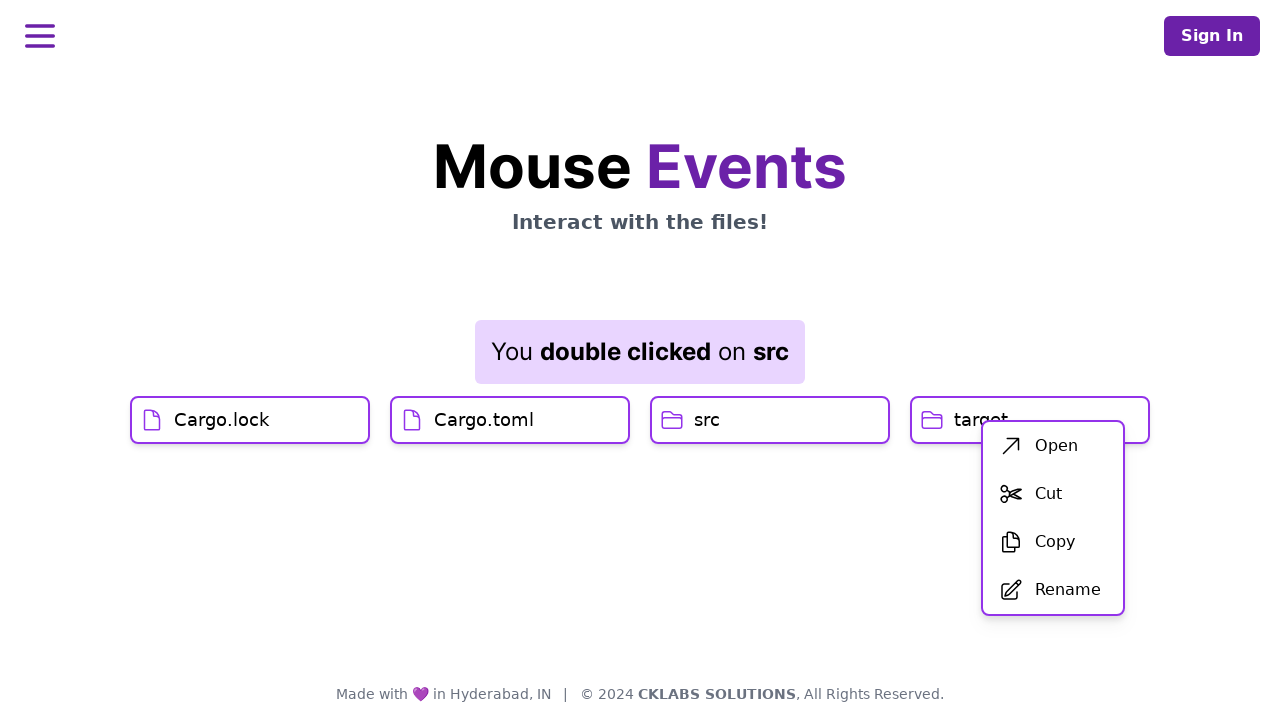

Clicked the first option in the context menu at (1053, 446) on xpath=//div[@id='menu']/div/ul/li[1]
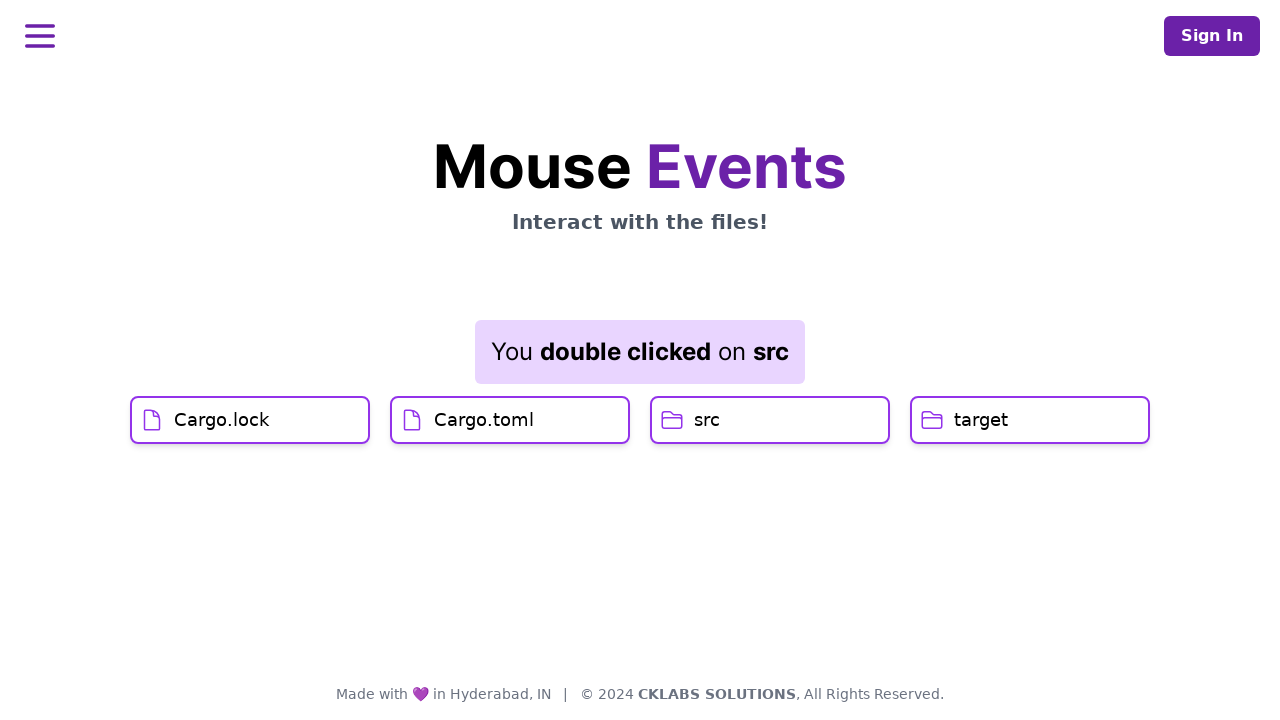

Result element updated after context menu interaction
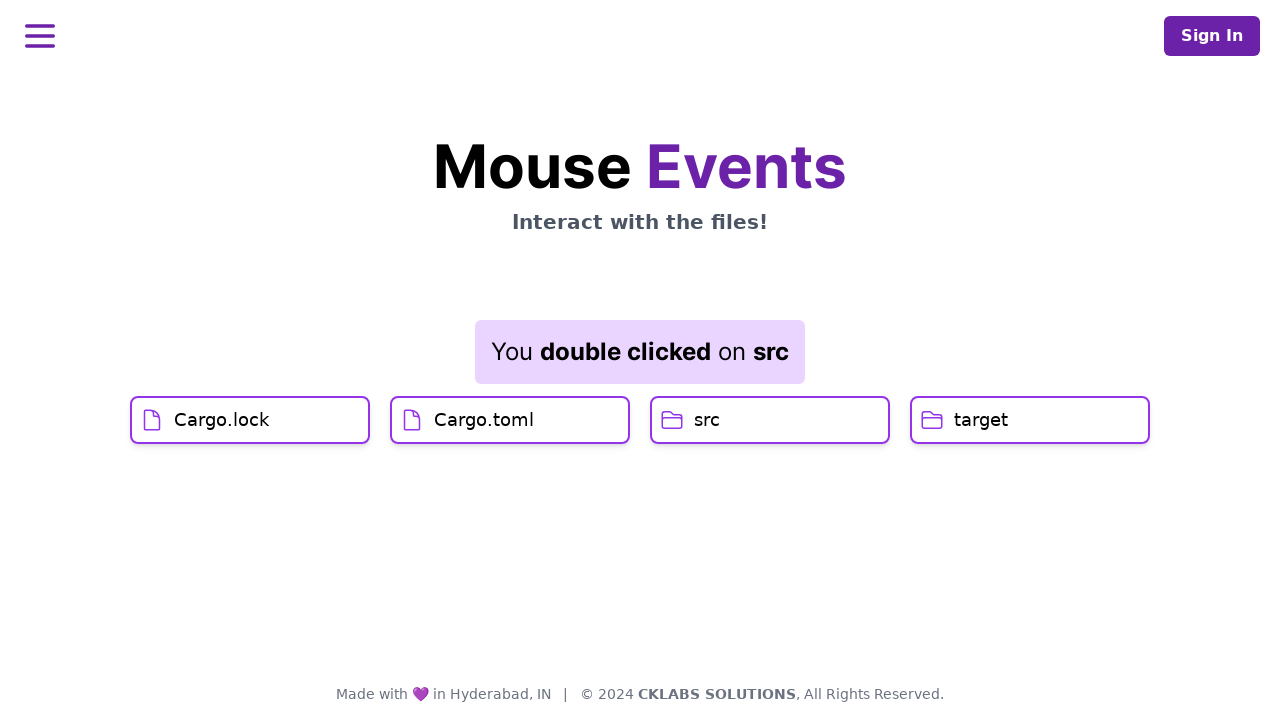

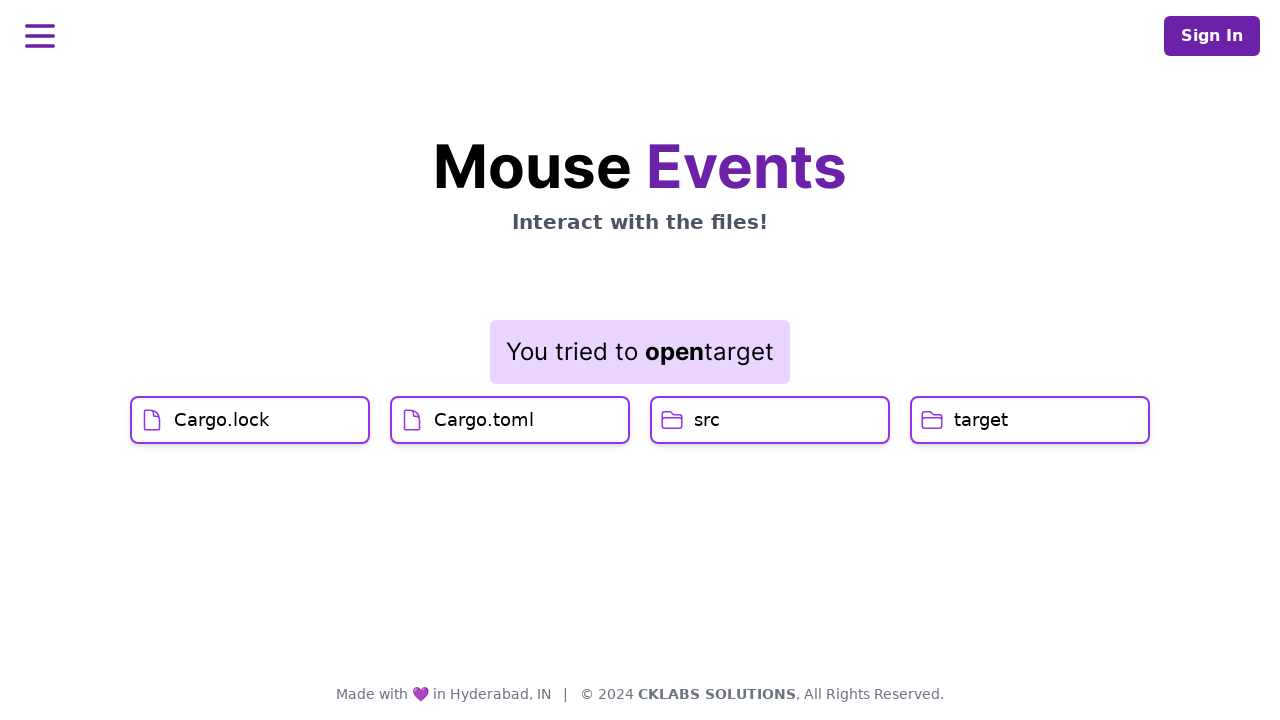